Tests a checkout form by filling in personal information, selecting country and state, entering payment details, and submitting the form.

Starting URL: https://getbootstrap.com/docs/4.0/examples/checkout/

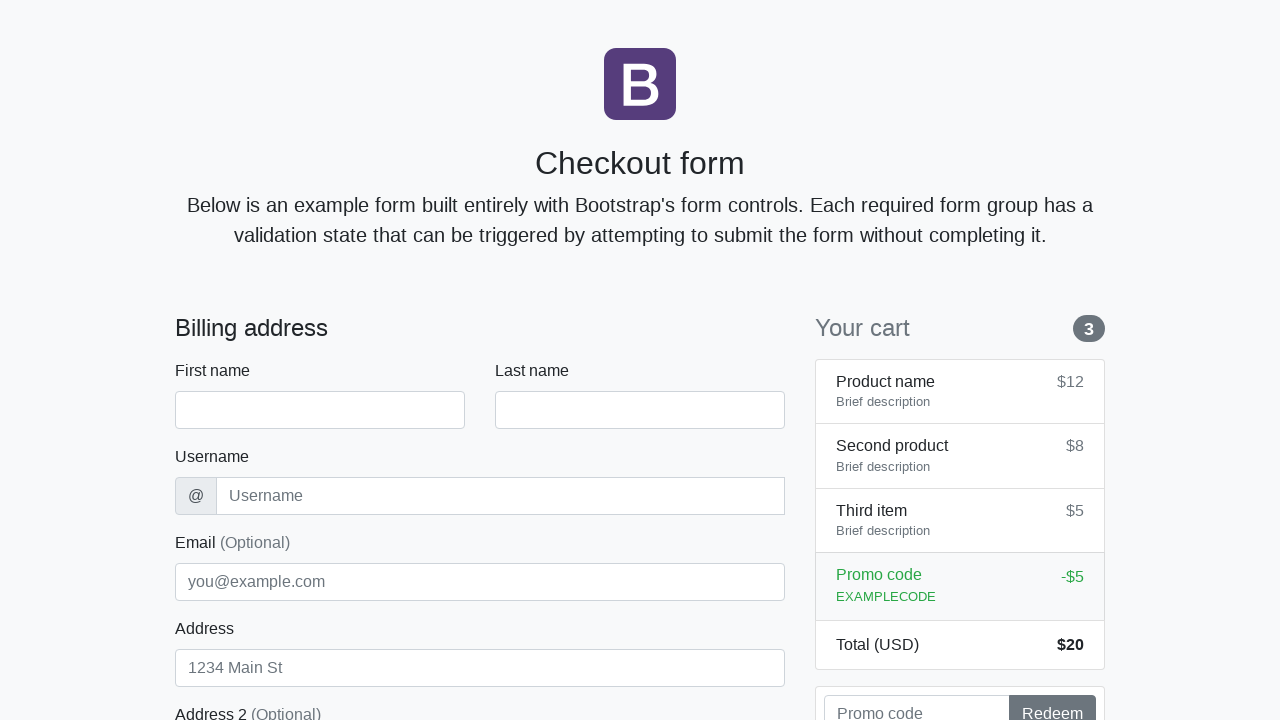

Waited for checkout form to load
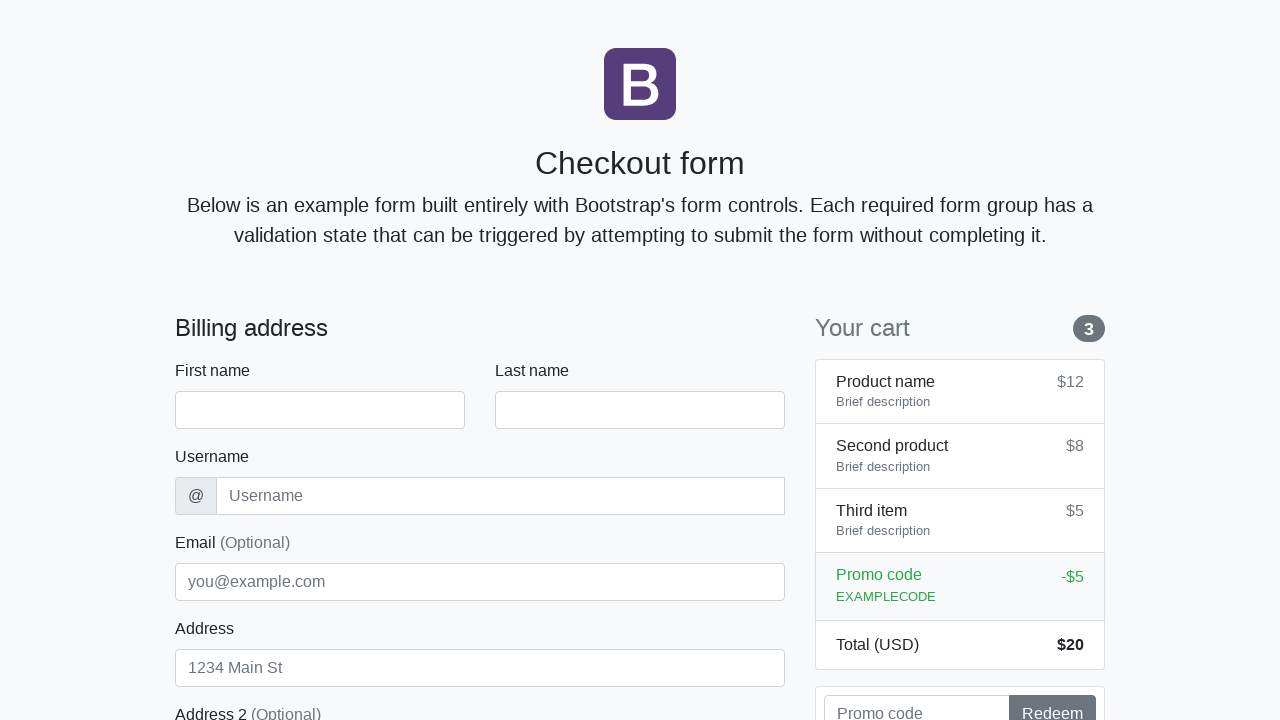

Filled first name field with 'Christopher' on #firstName
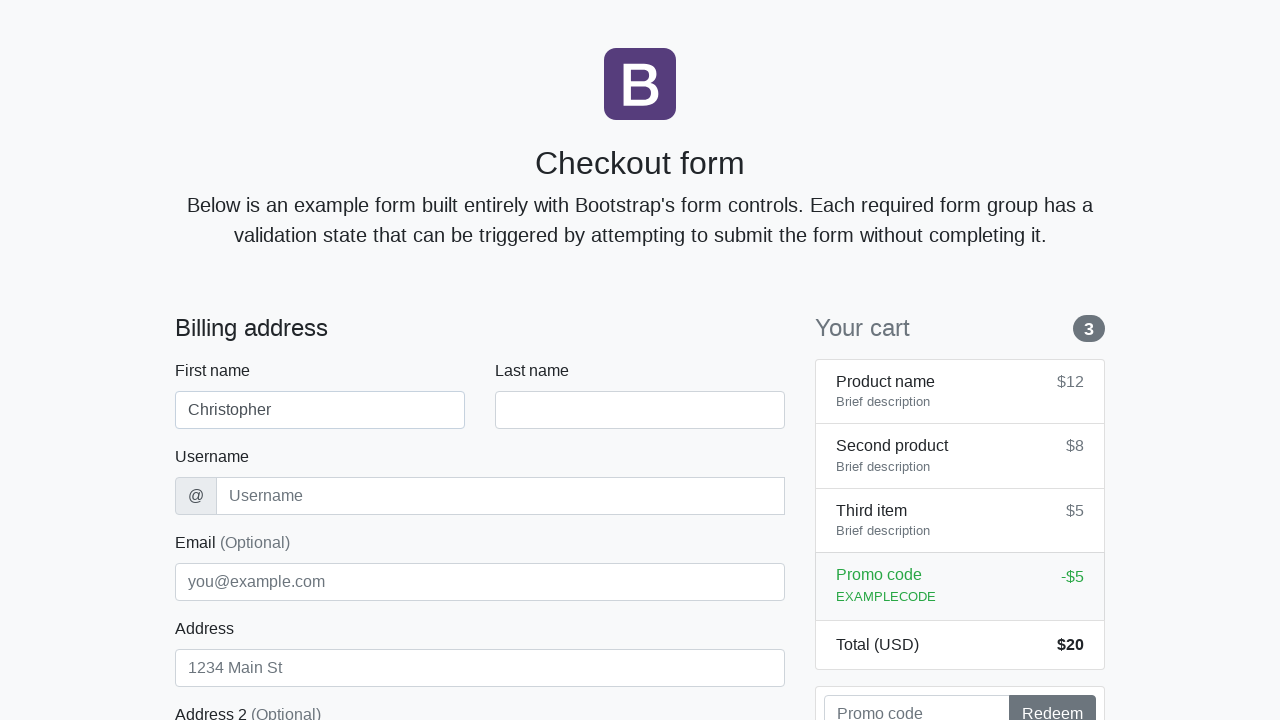

Filled last name field with 'Taylor' on #lastName
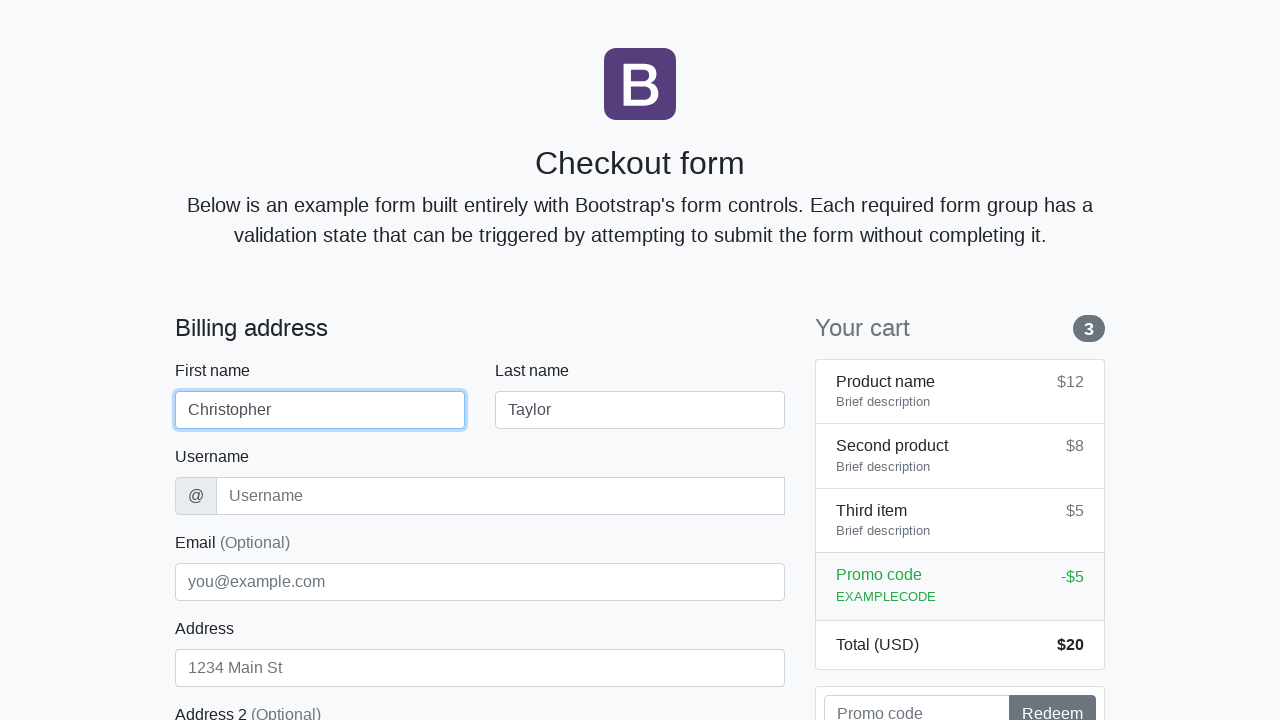

Filled username field with 'ctaylor66' on #username
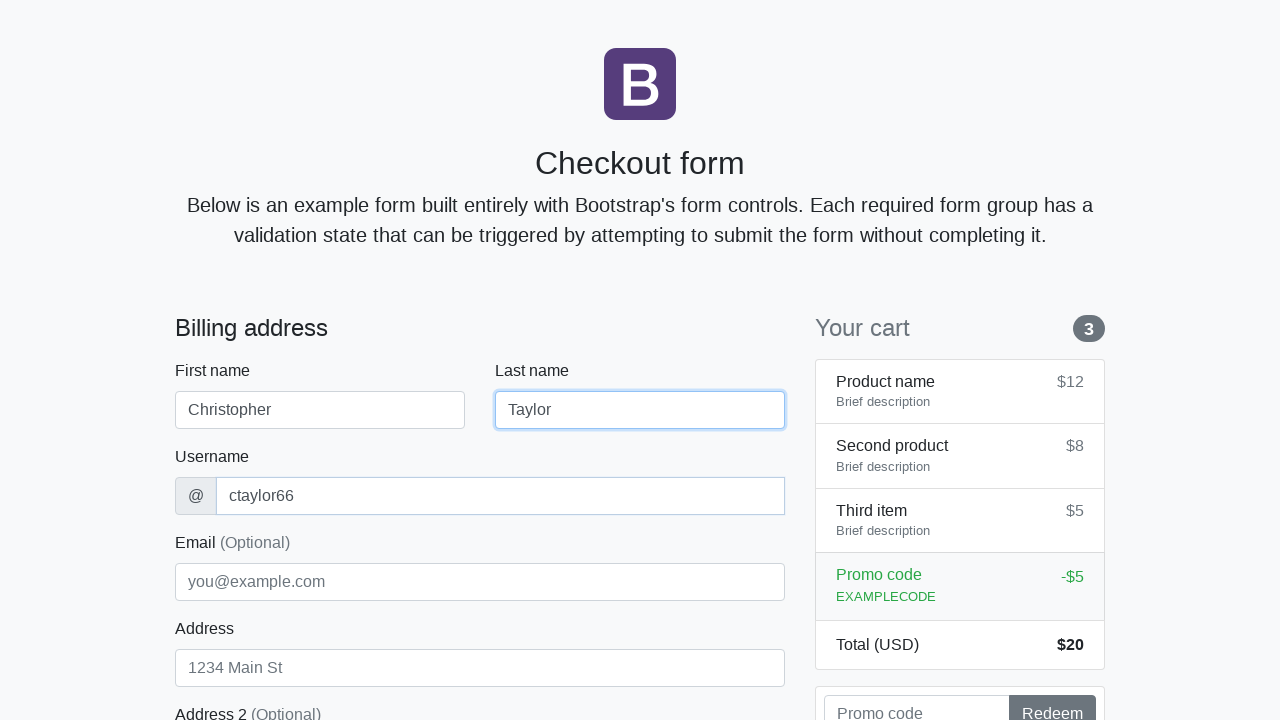

Filled address field with 'Aspen Way 369' on #address
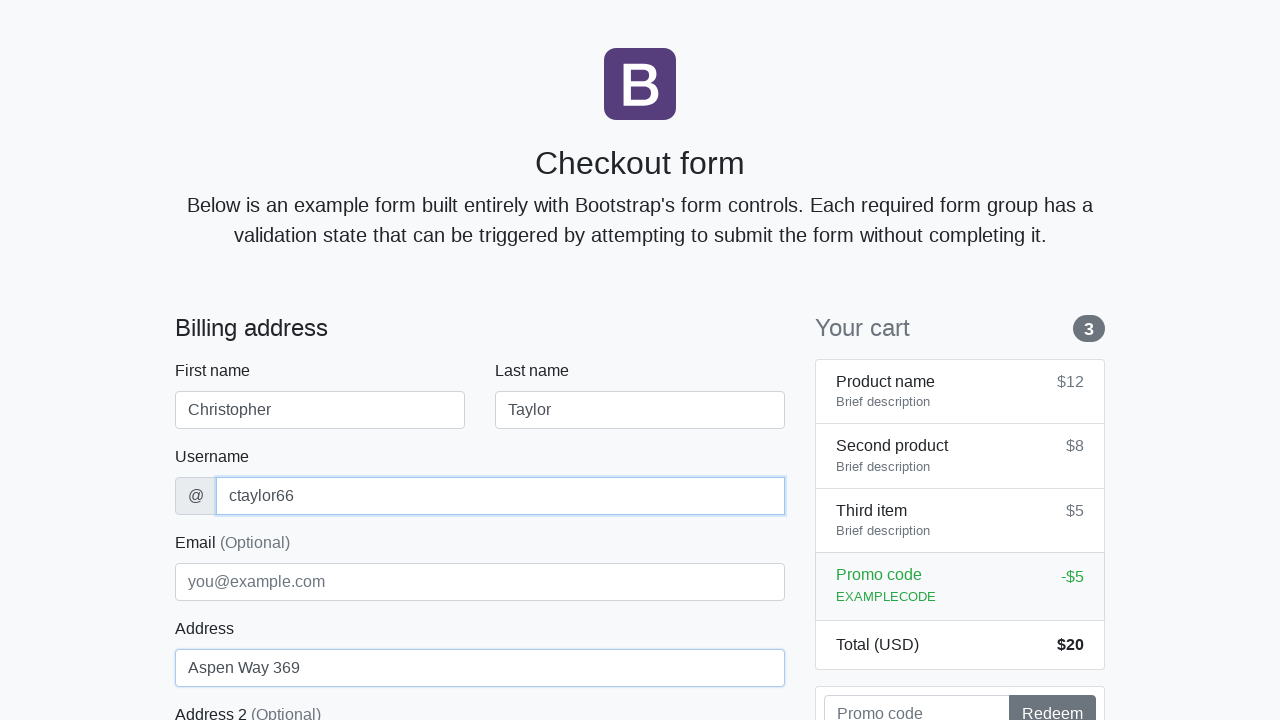

Filled email field with 'chris.taylor@example.com' on #email
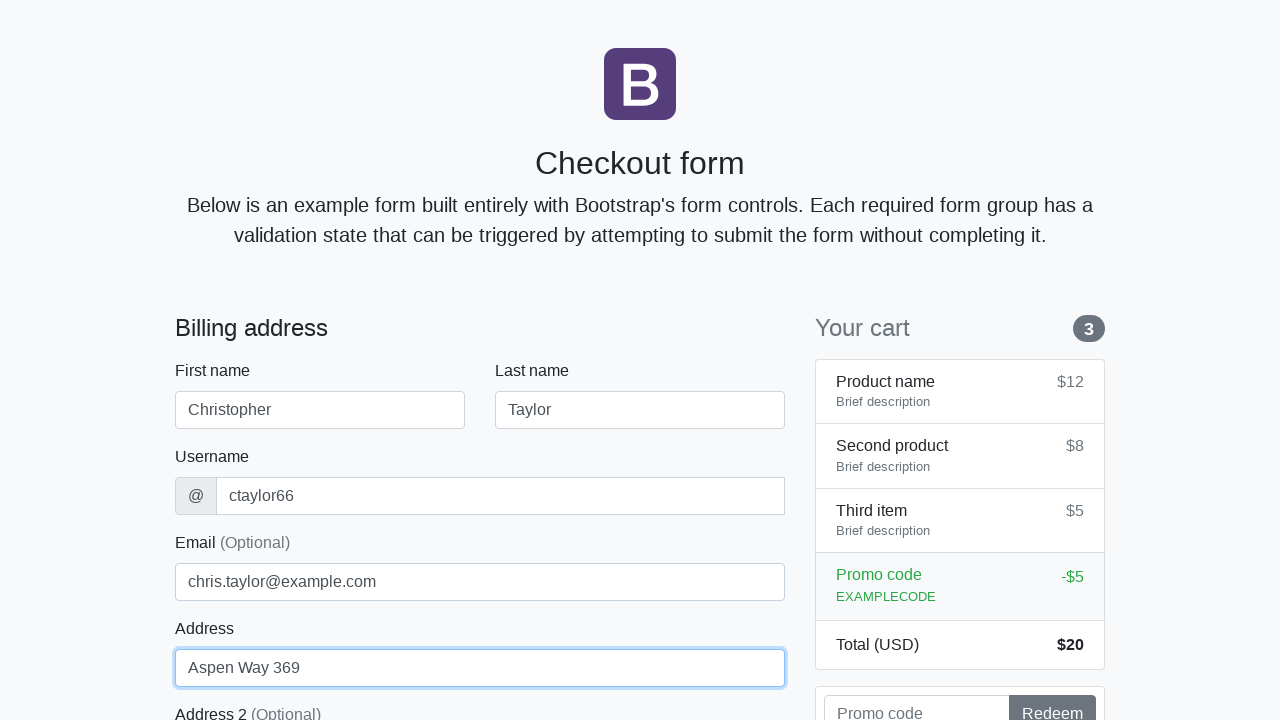

Selected 'United States' from country dropdown on #country
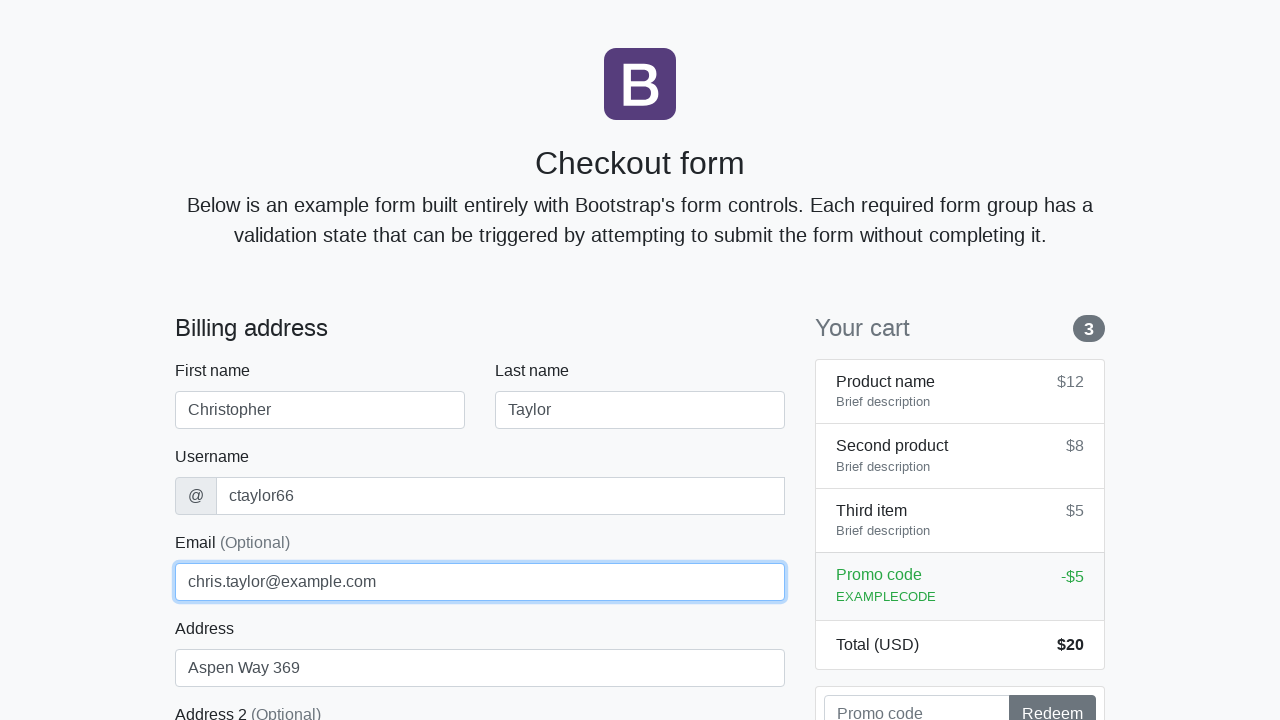

Selected 'California' from state dropdown on #state
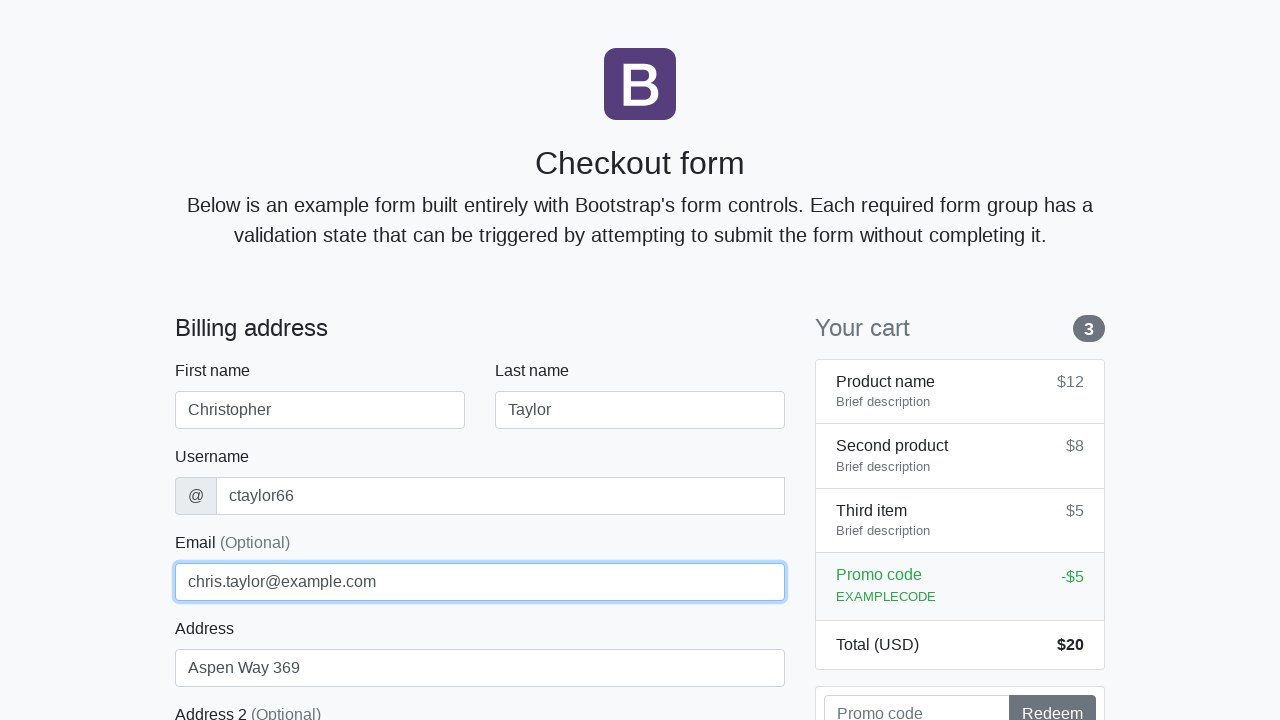

Filled zip code field with '94301' on #zip
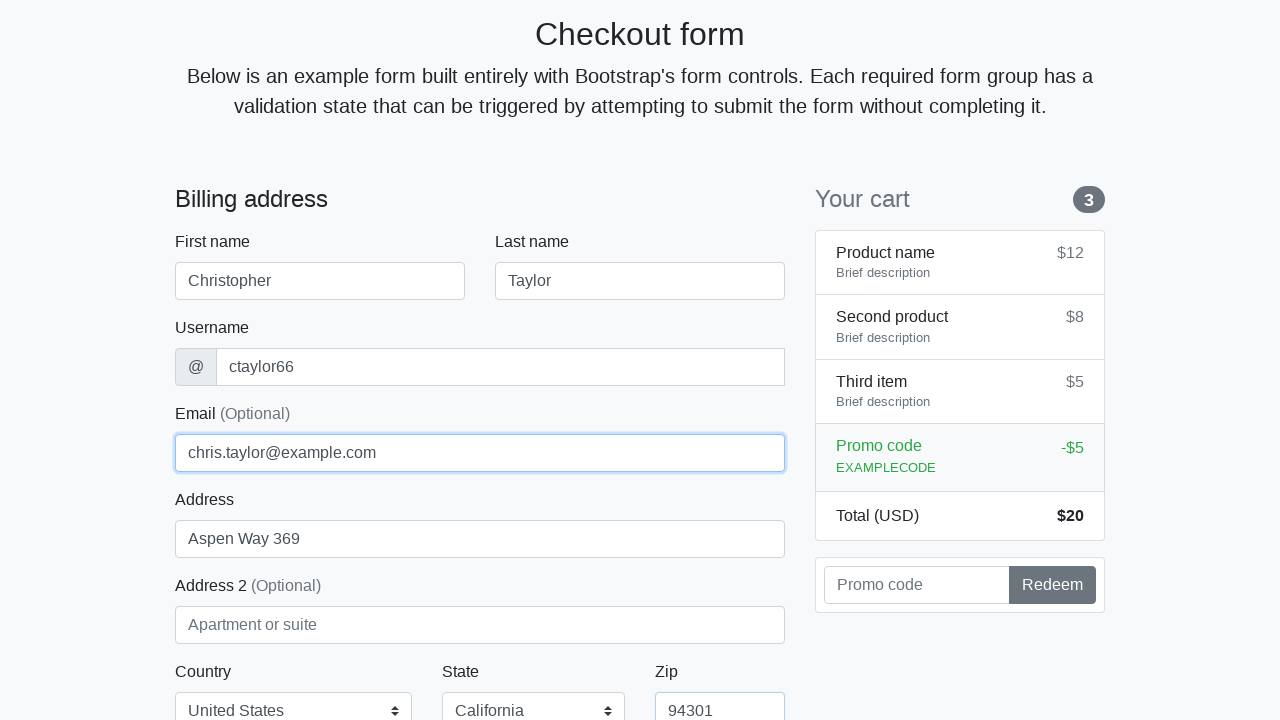

Filled credit card name field with 'Christopher Taylor' on #cc-name
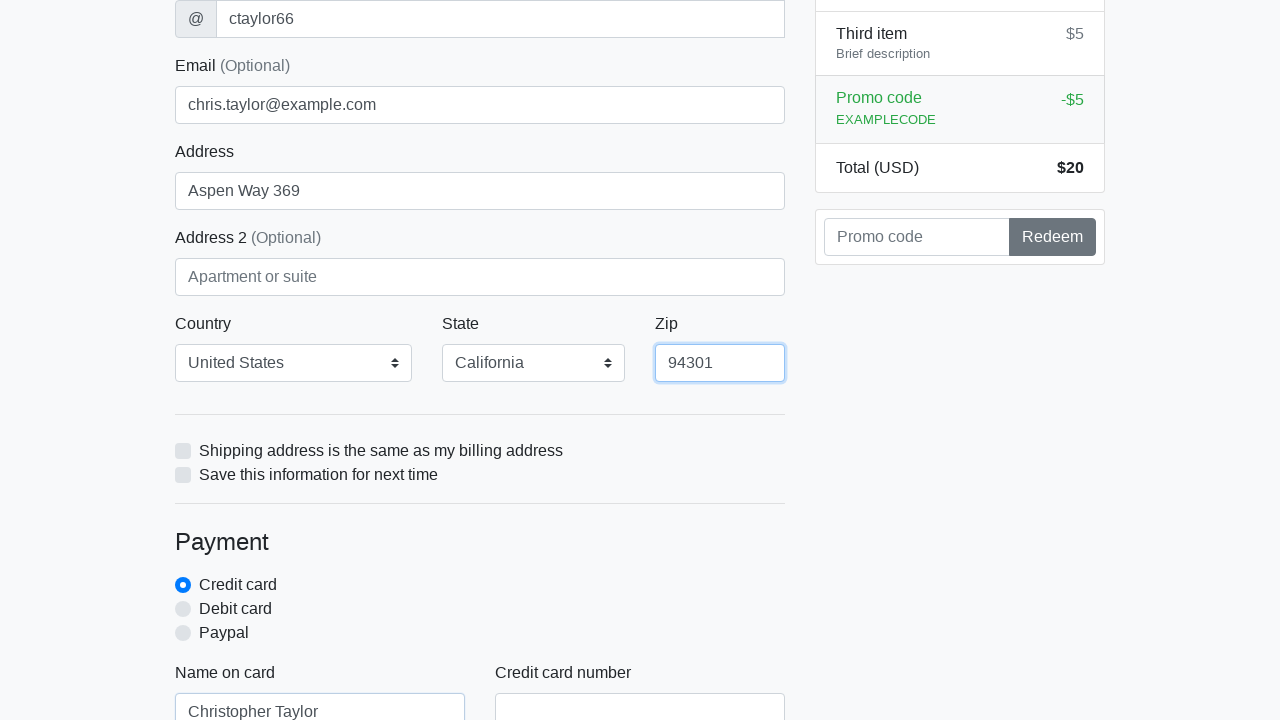

Filled credit card number field with '4929875316428793' on #cc-number
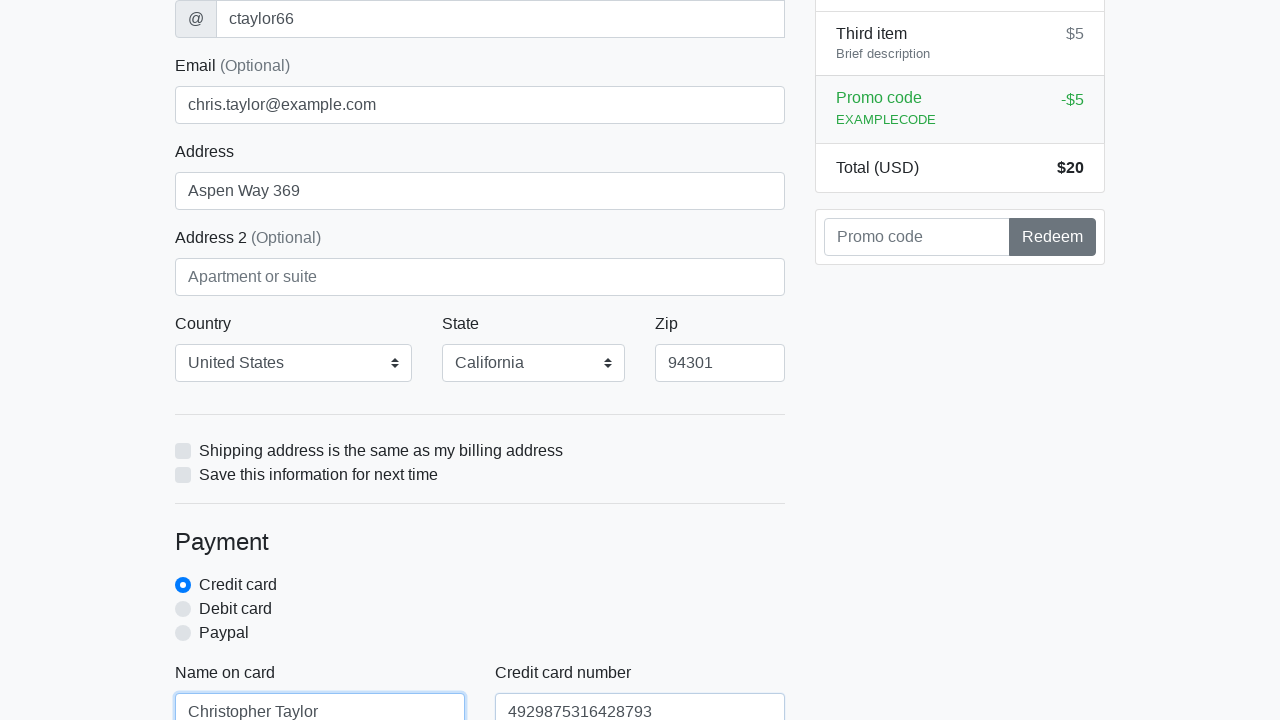

Filled credit card expiration field with '04/28' on #cc-expiration
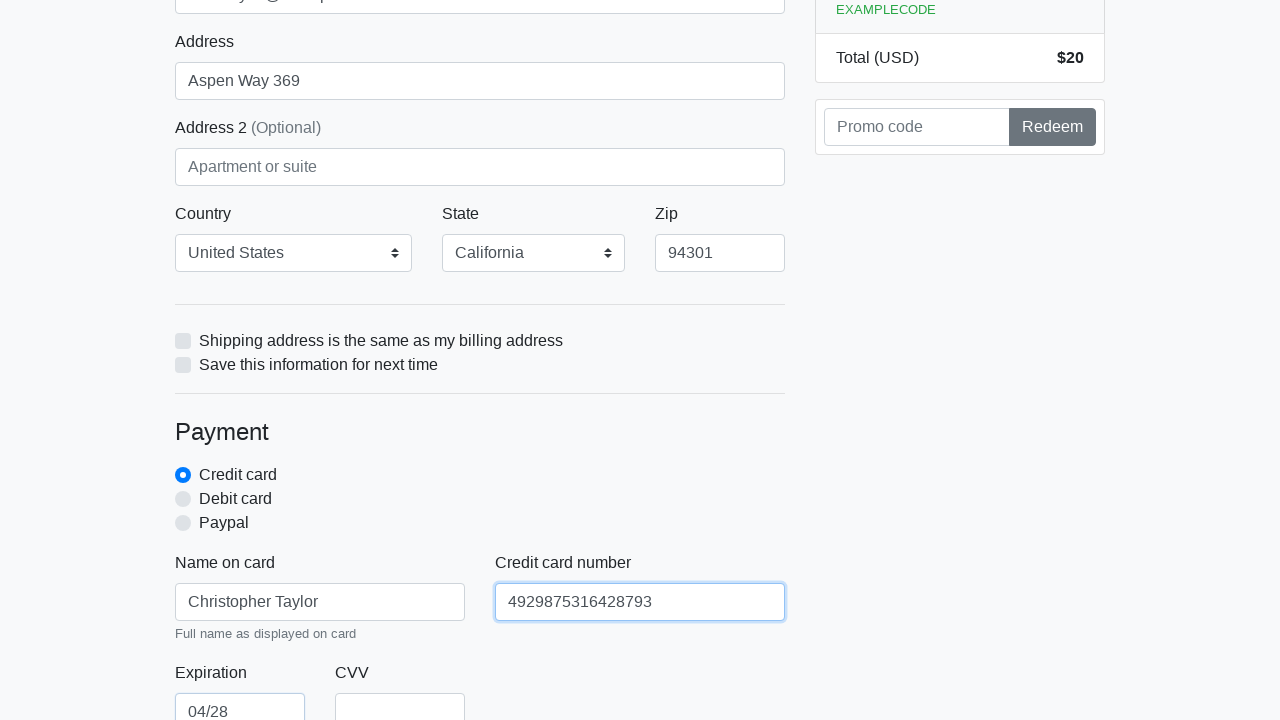

Filled credit card CVV field with '852' on #cc-cvv
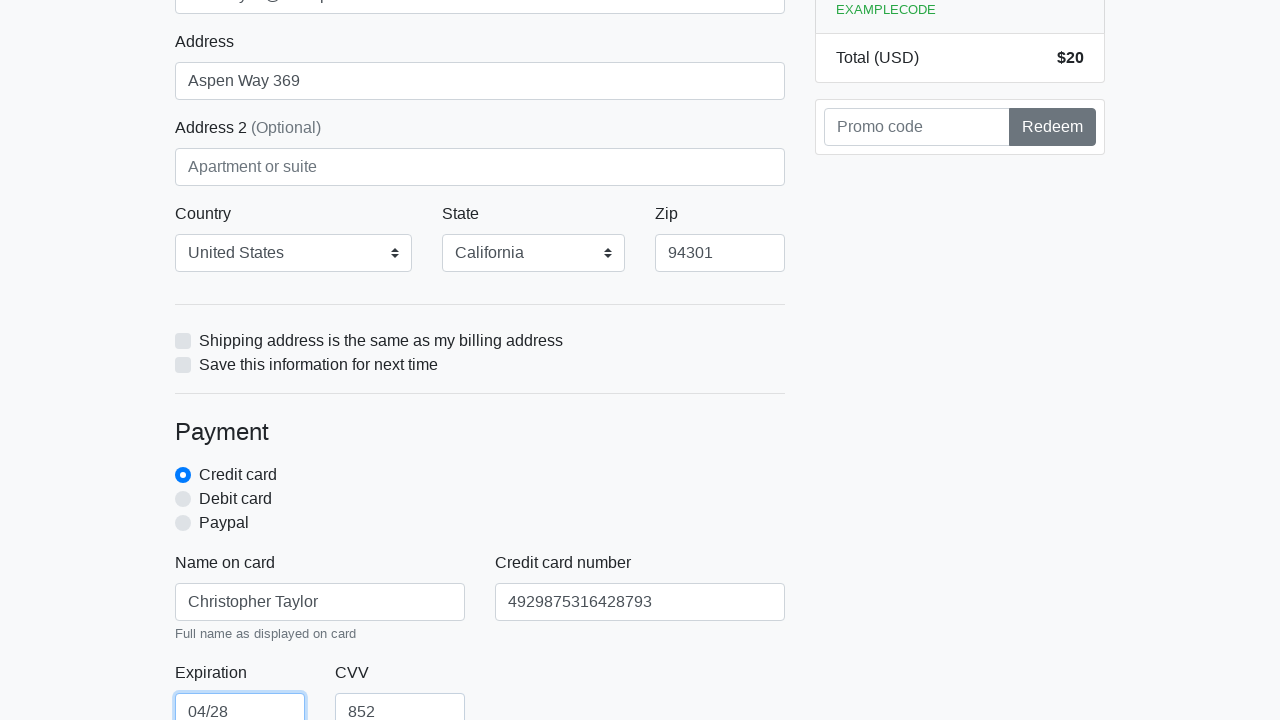

Clicked submit button to complete checkout form at (480, 500) on xpath=/html/body/div/div[2]/div[2]/form/button
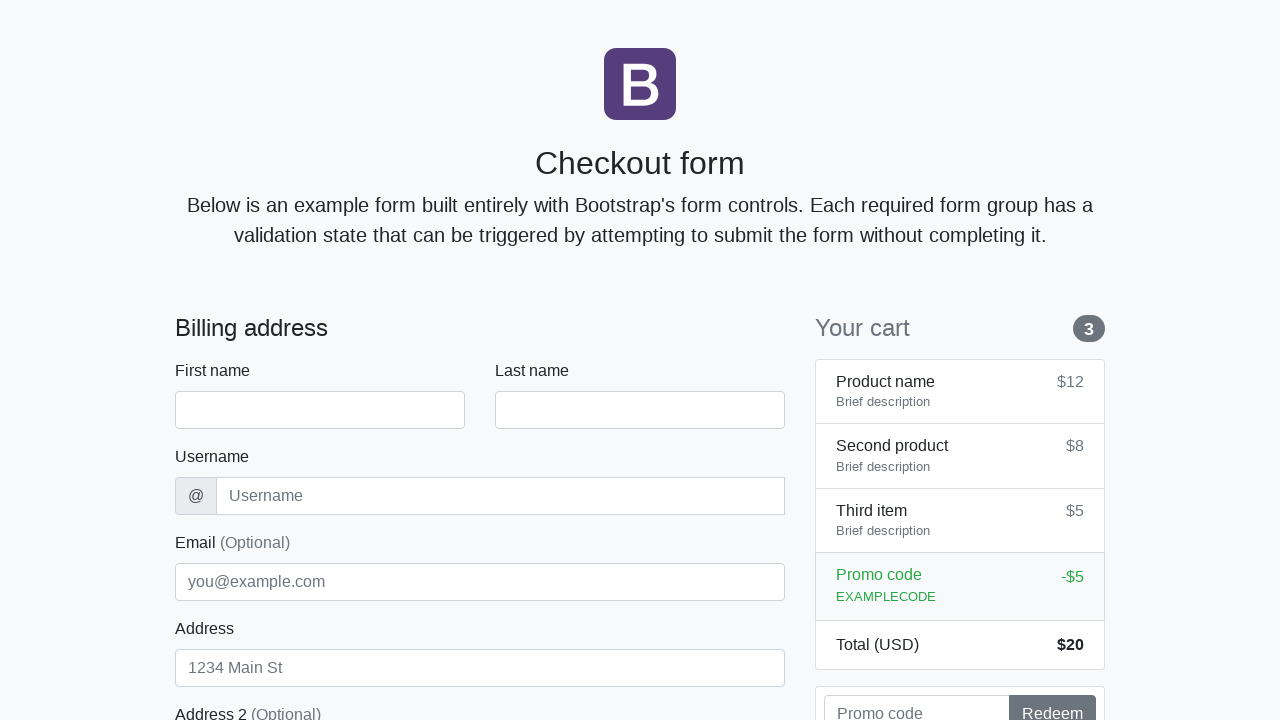

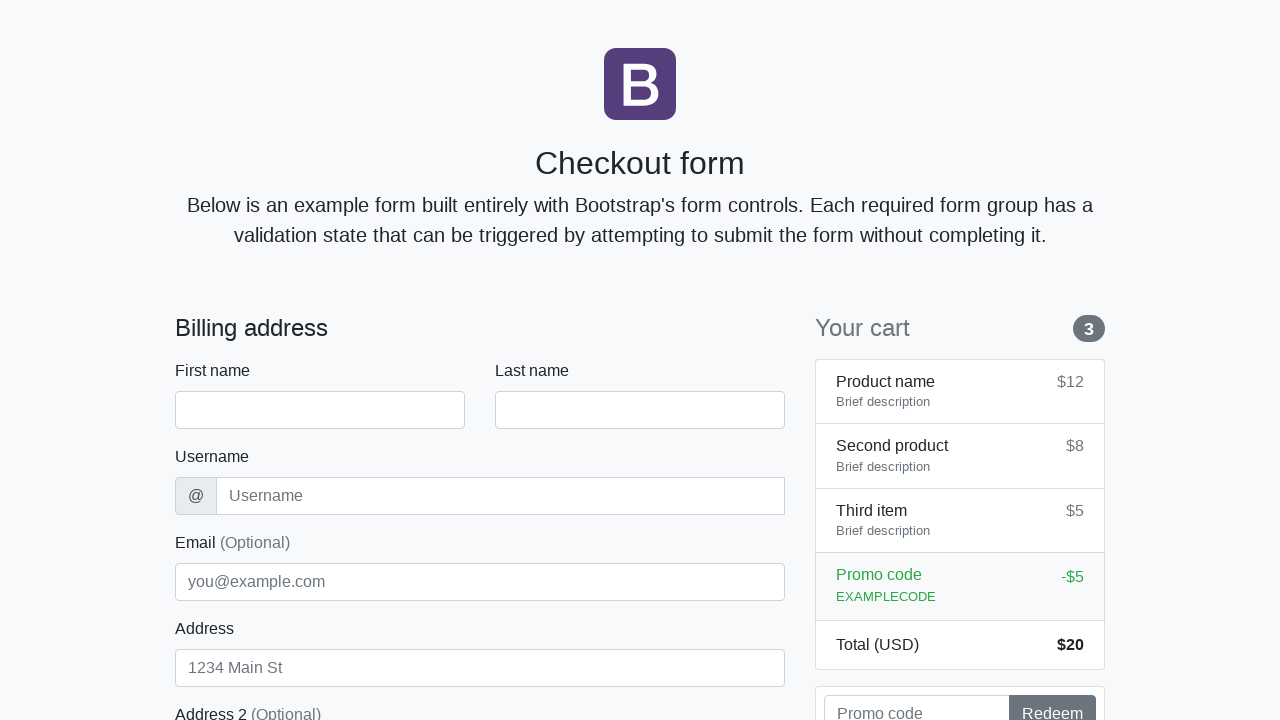